Opens the RedBus website and waits for the page to load. This is a minimal test that simply verifies the homepage is accessible.

Starting URL: https://www.redbus.in/

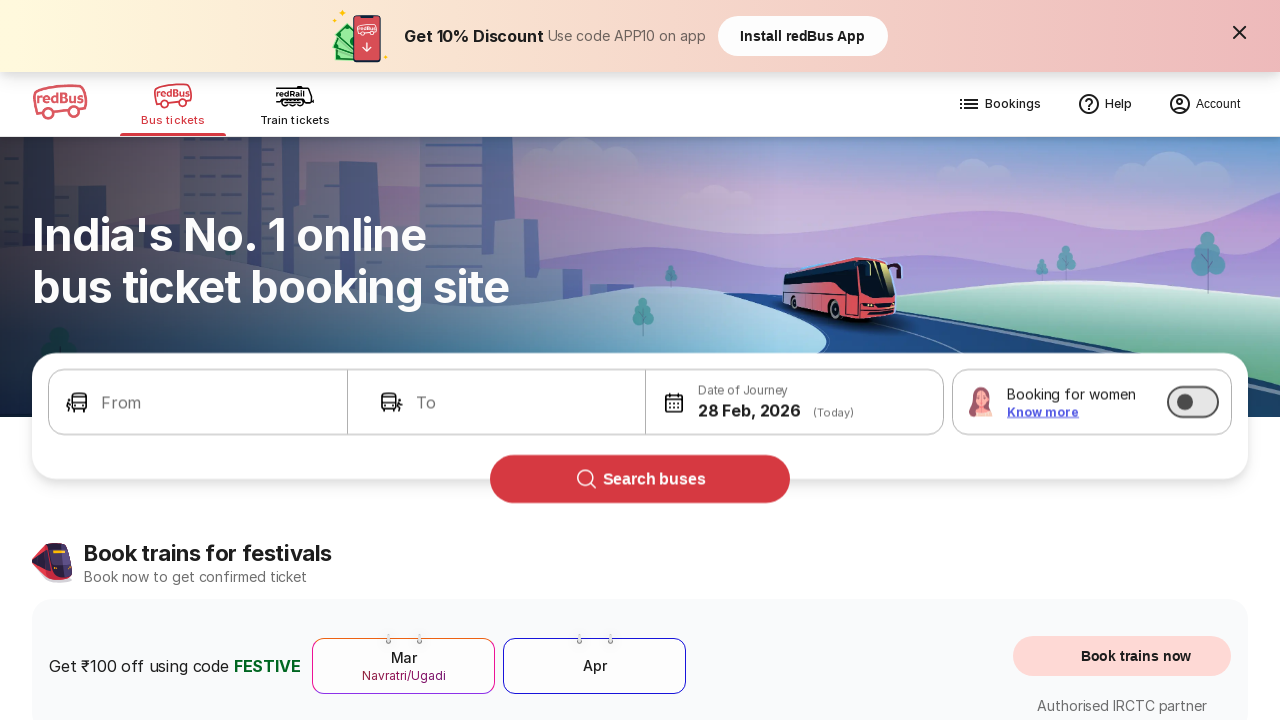

Navigated to RedBus homepage
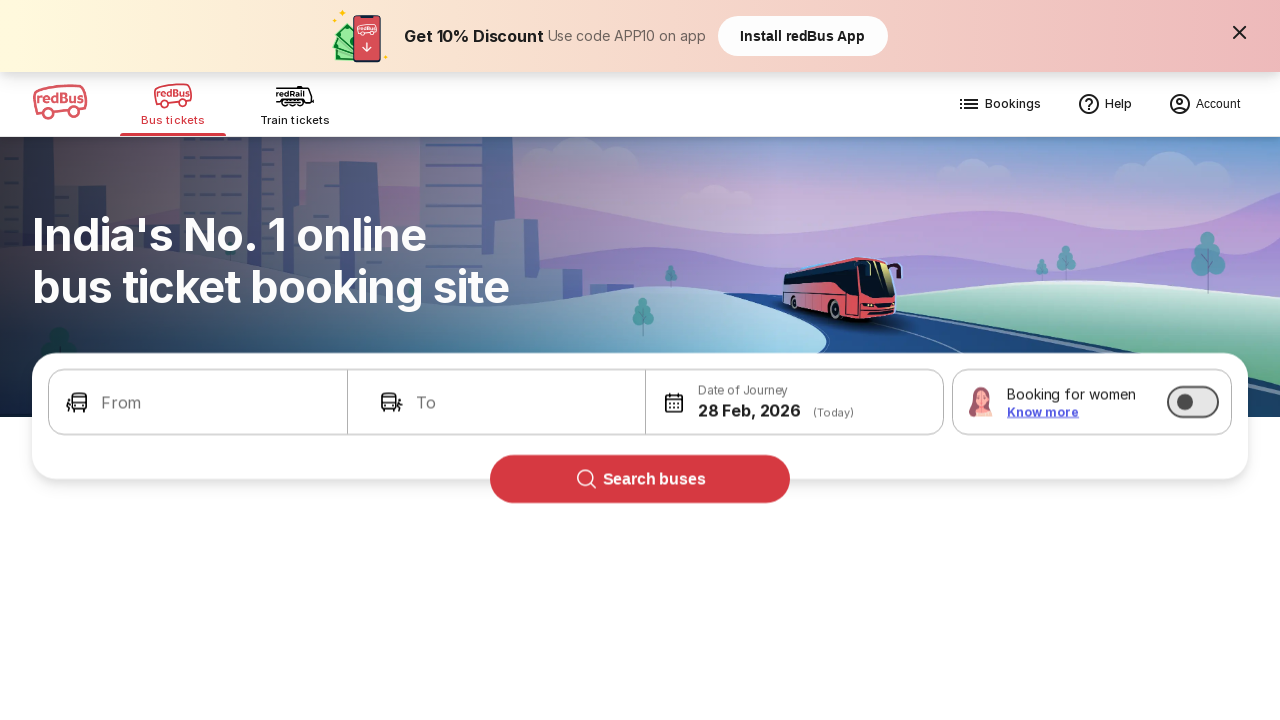

Page DOM content loaded
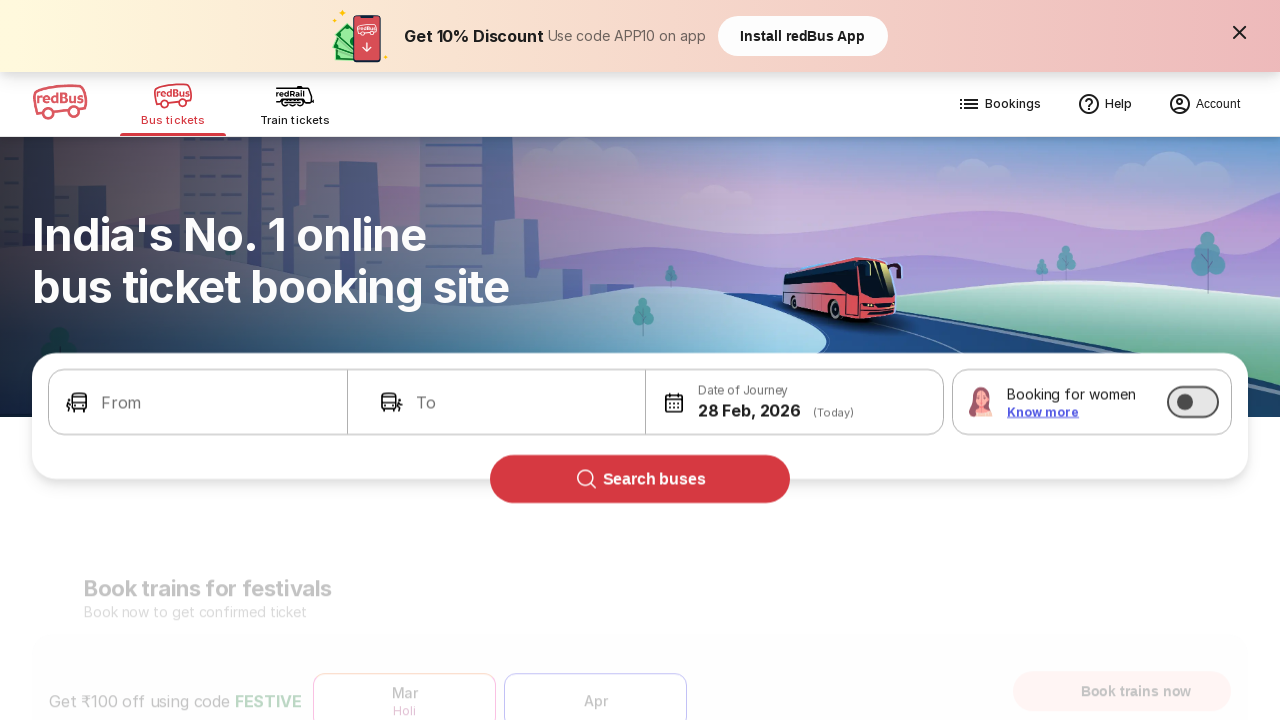

Body element is visible, homepage fully loaded
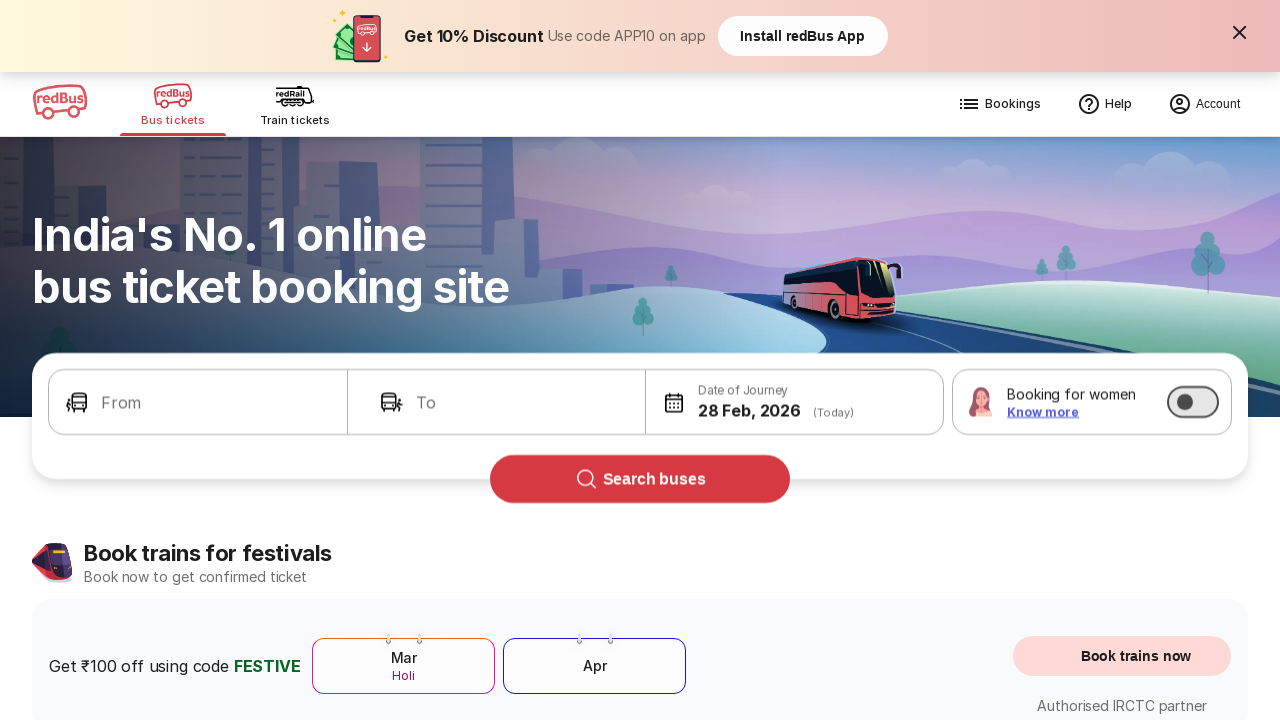

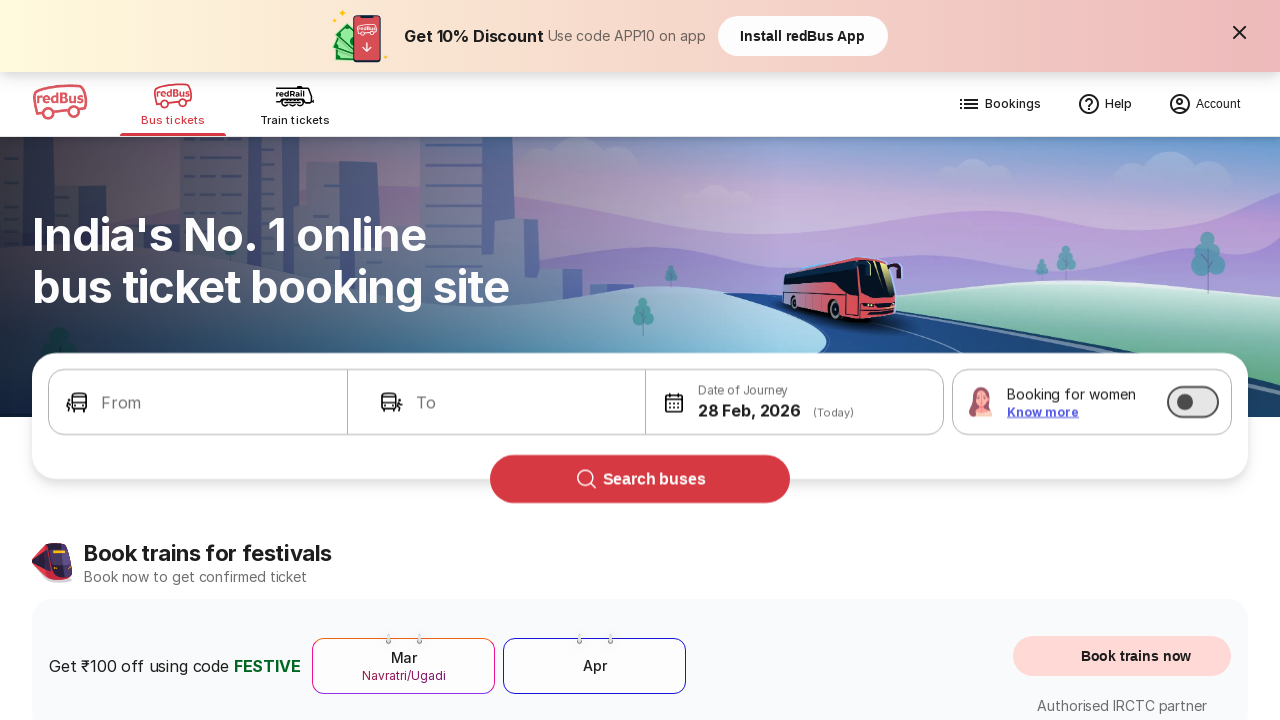